Tests browser navigation by loading the OrangeHRM demo page and clicking on the "OrangeHRM, Inc" company link in the page.

Starting URL: https://opensource-demo.orangehrmlive.com/

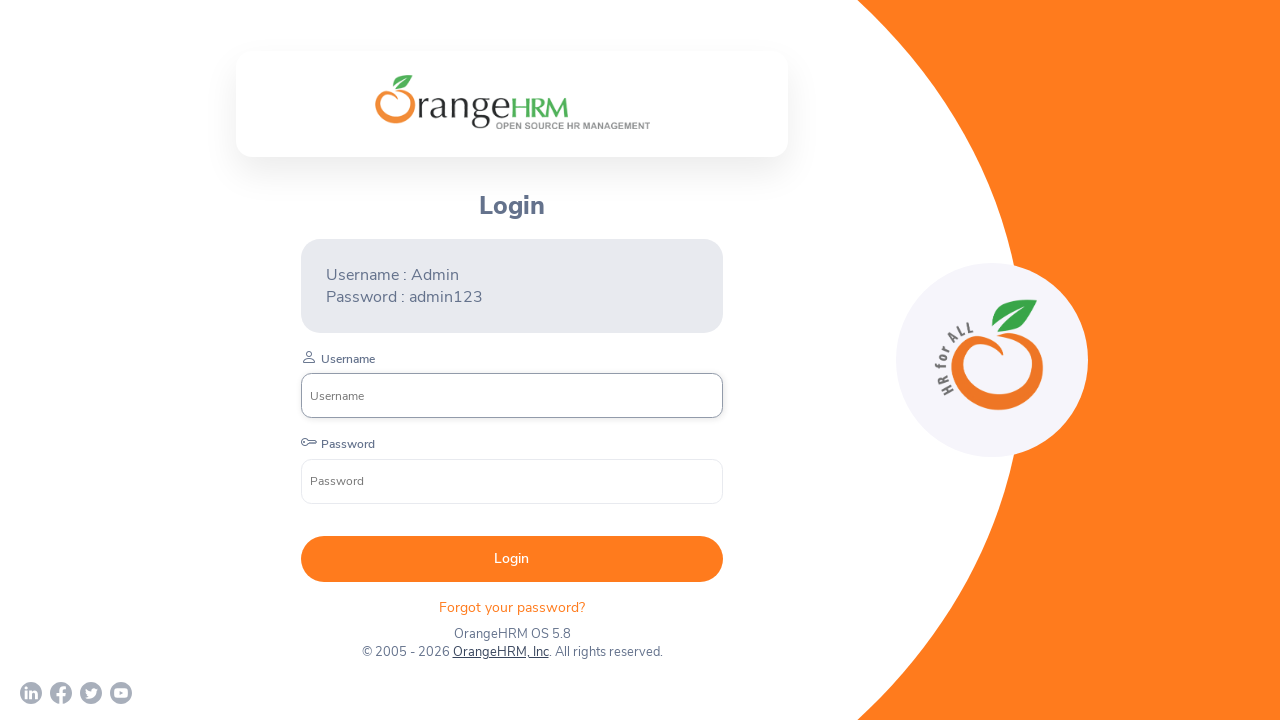

Set viewport to 1920x1080
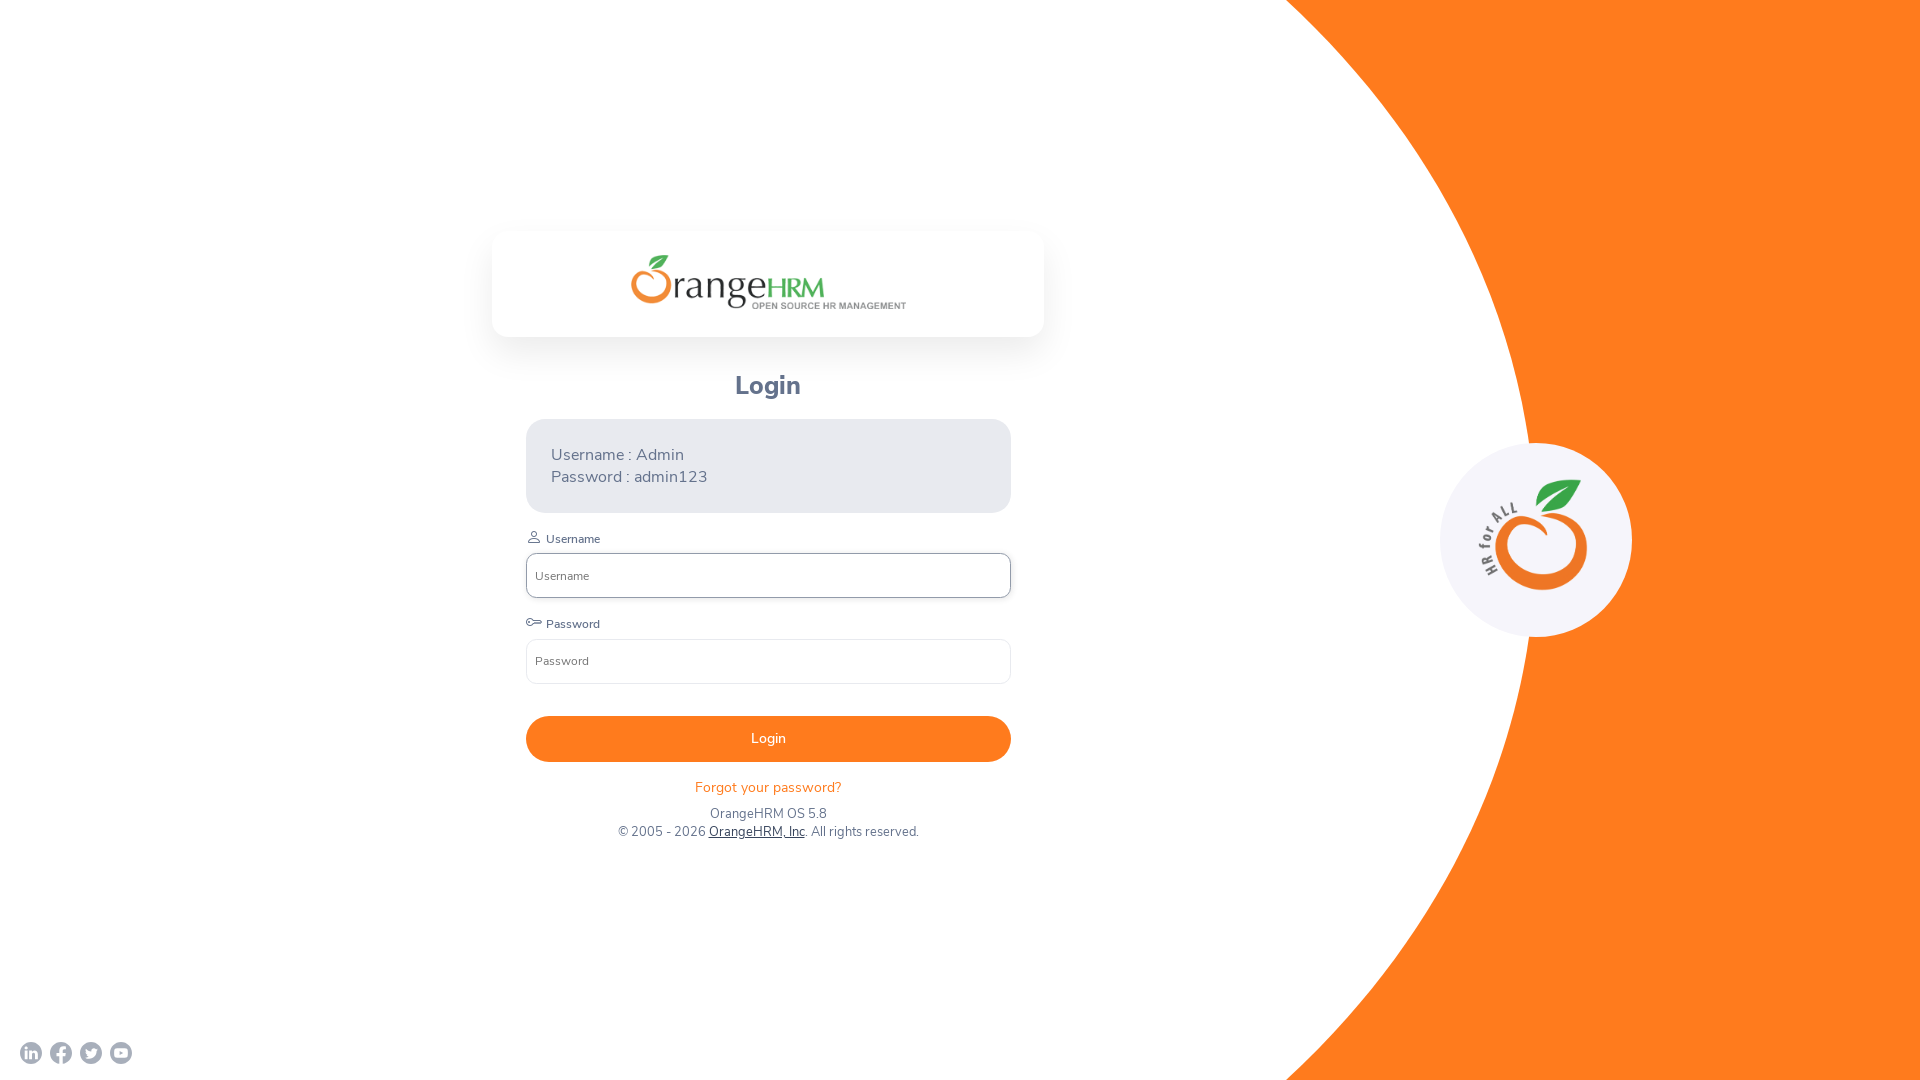

OrangeHRM demo page loaded
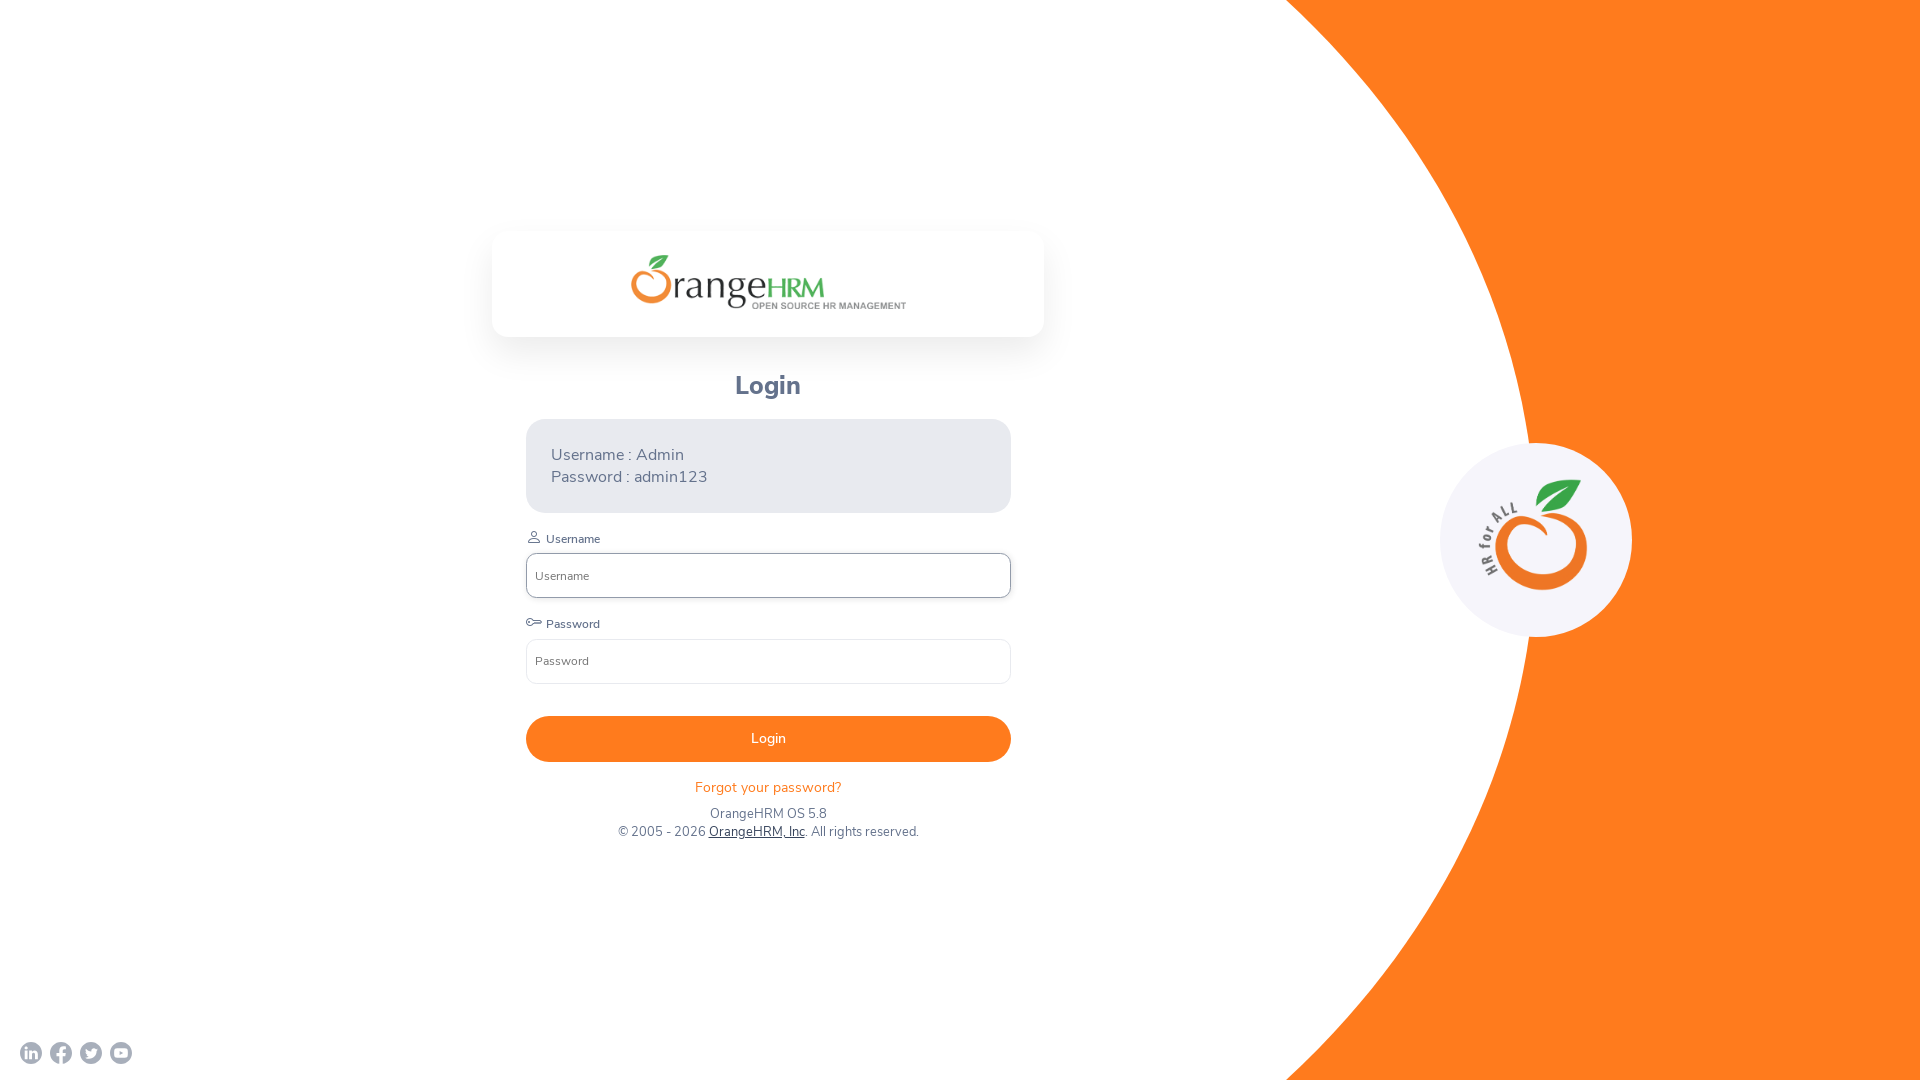

Clicked on 'OrangeHRM, Inc' company link at (756, 832) on text=OrangeHRM, Inc
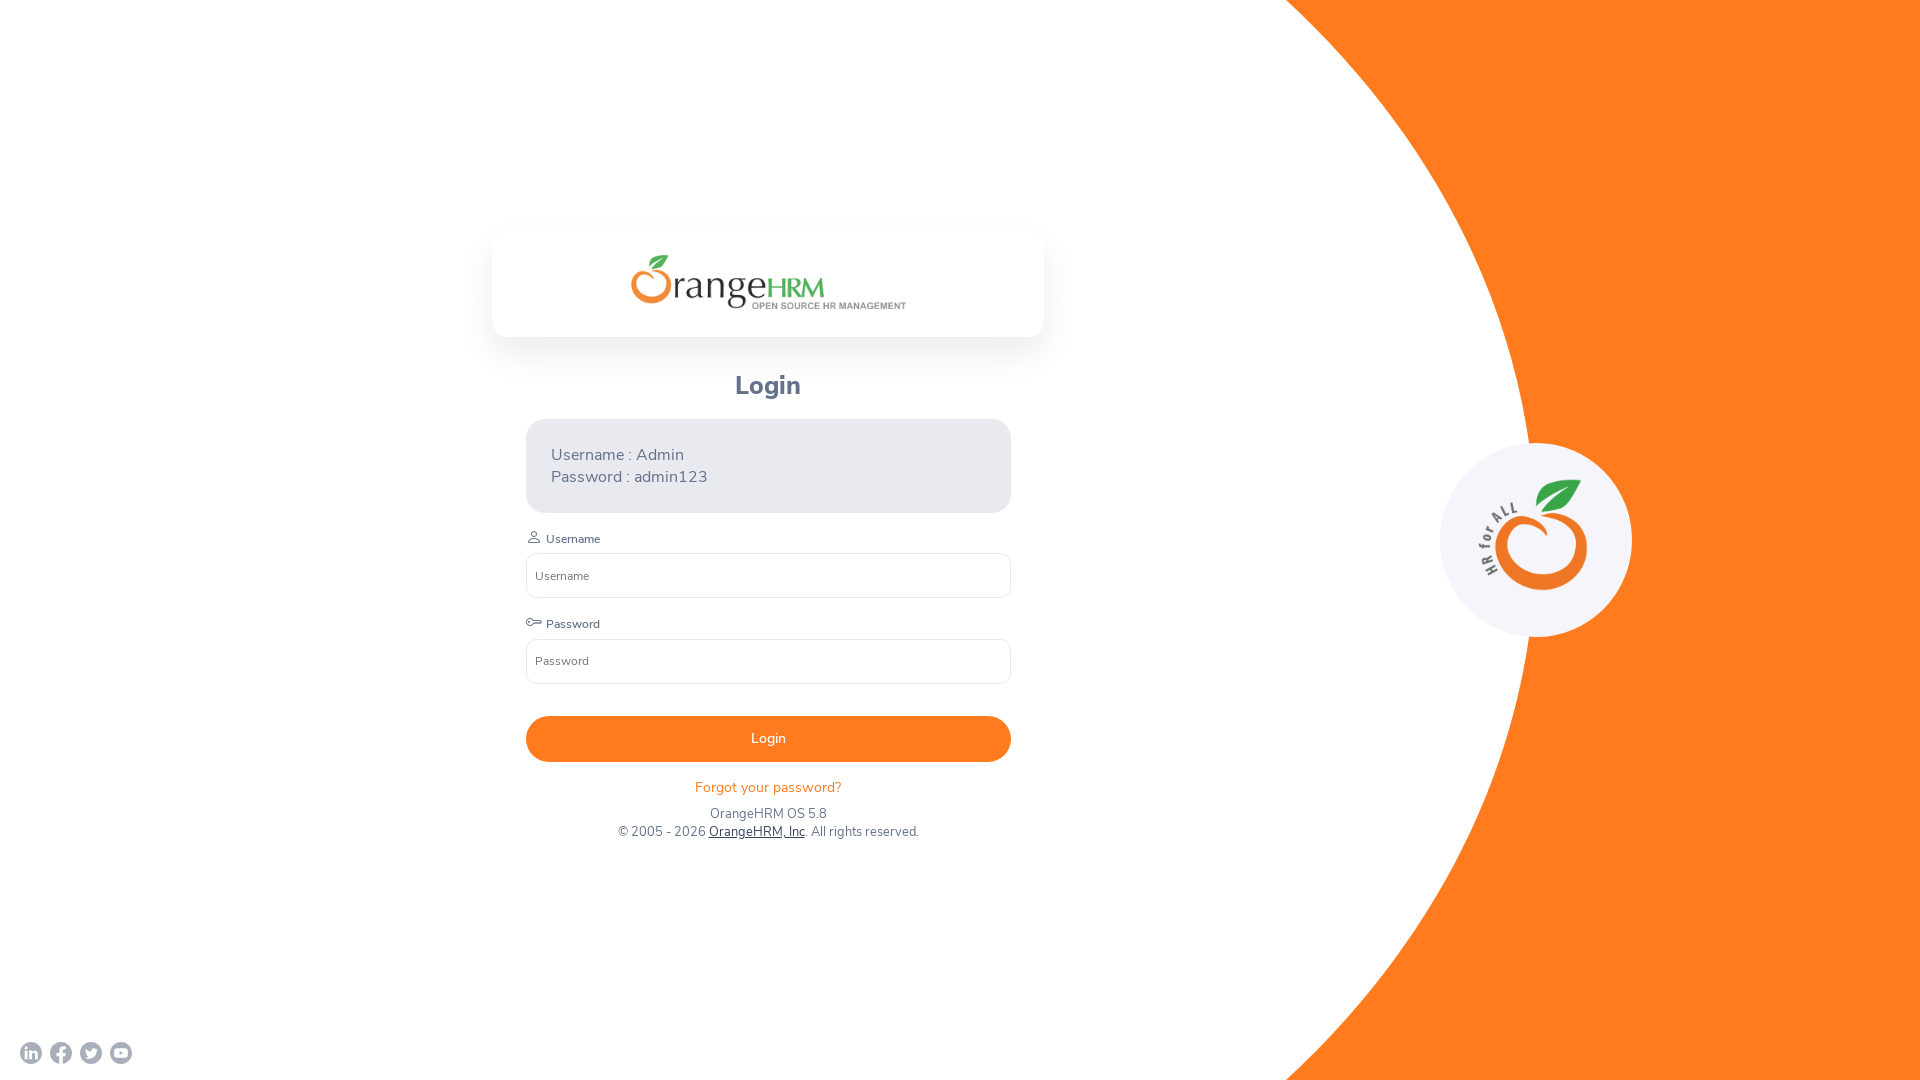

Waited 2 seconds for navigation to complete
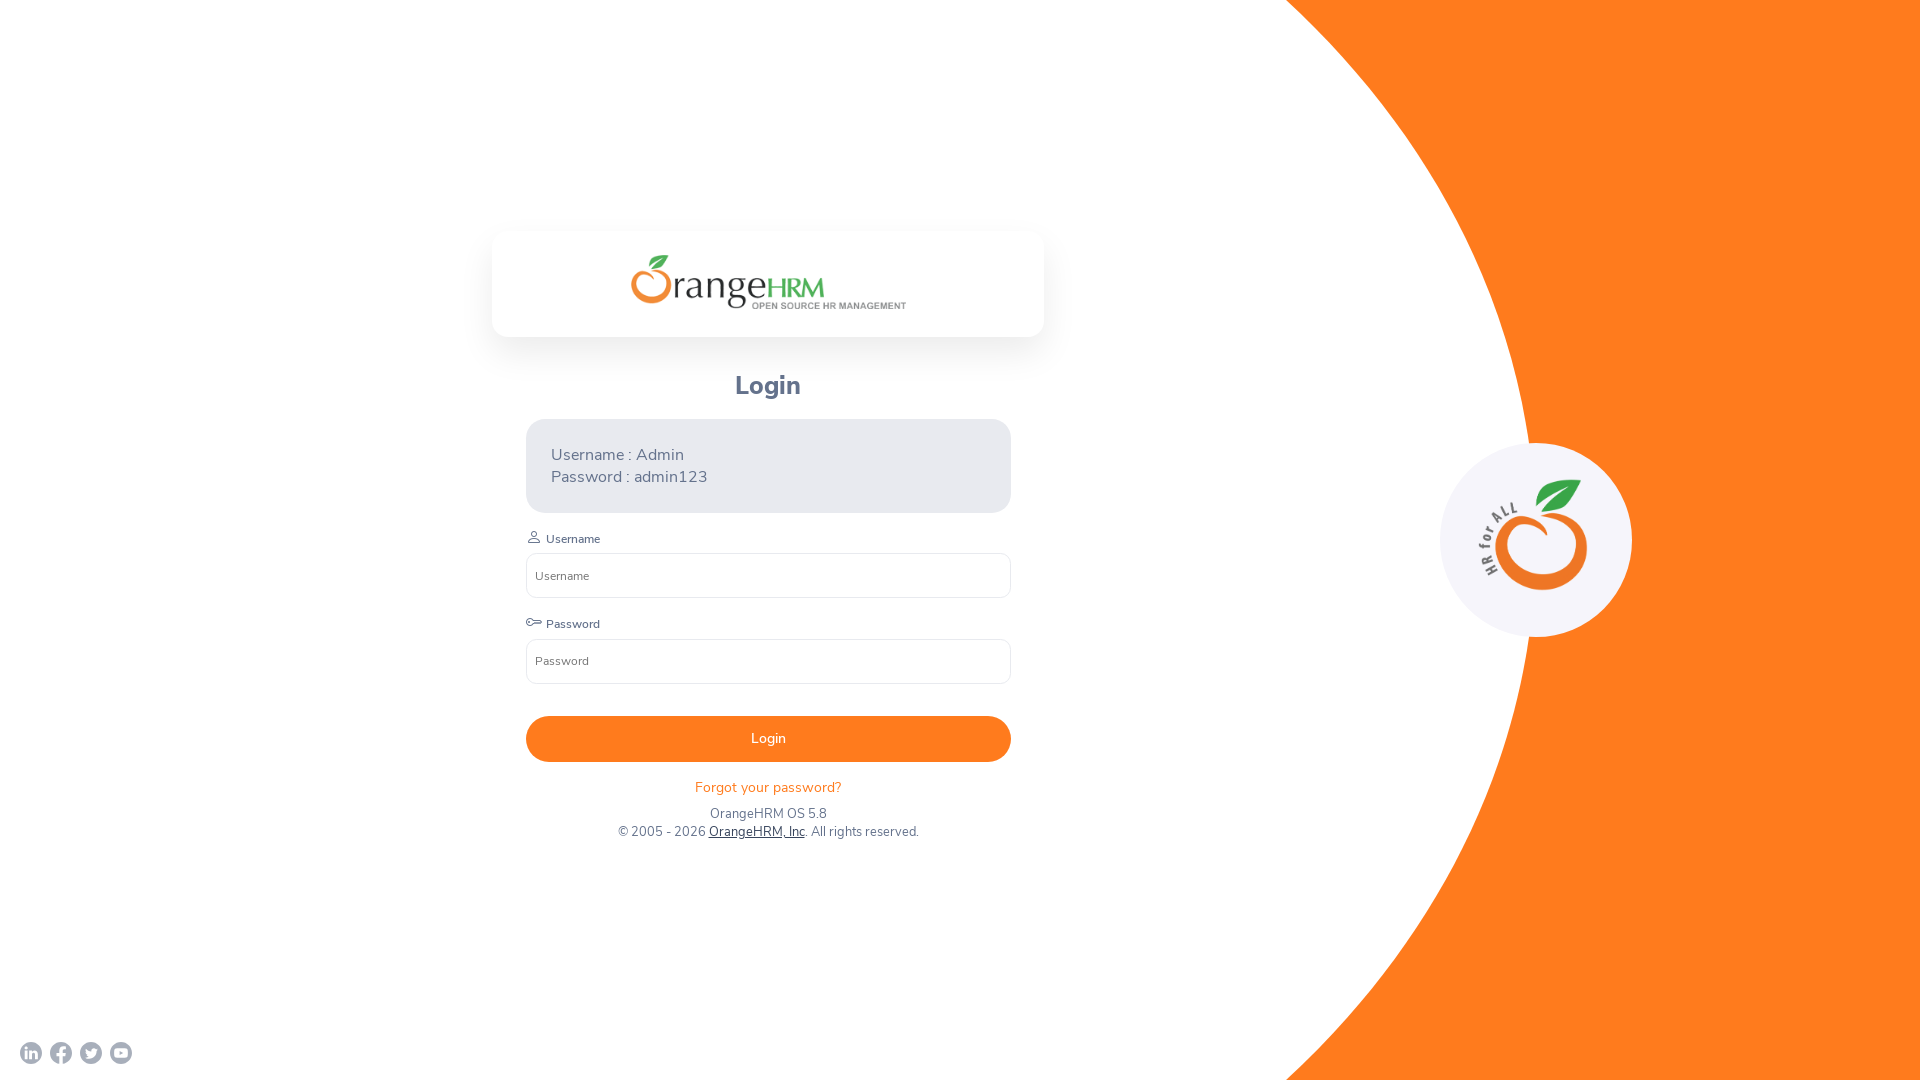

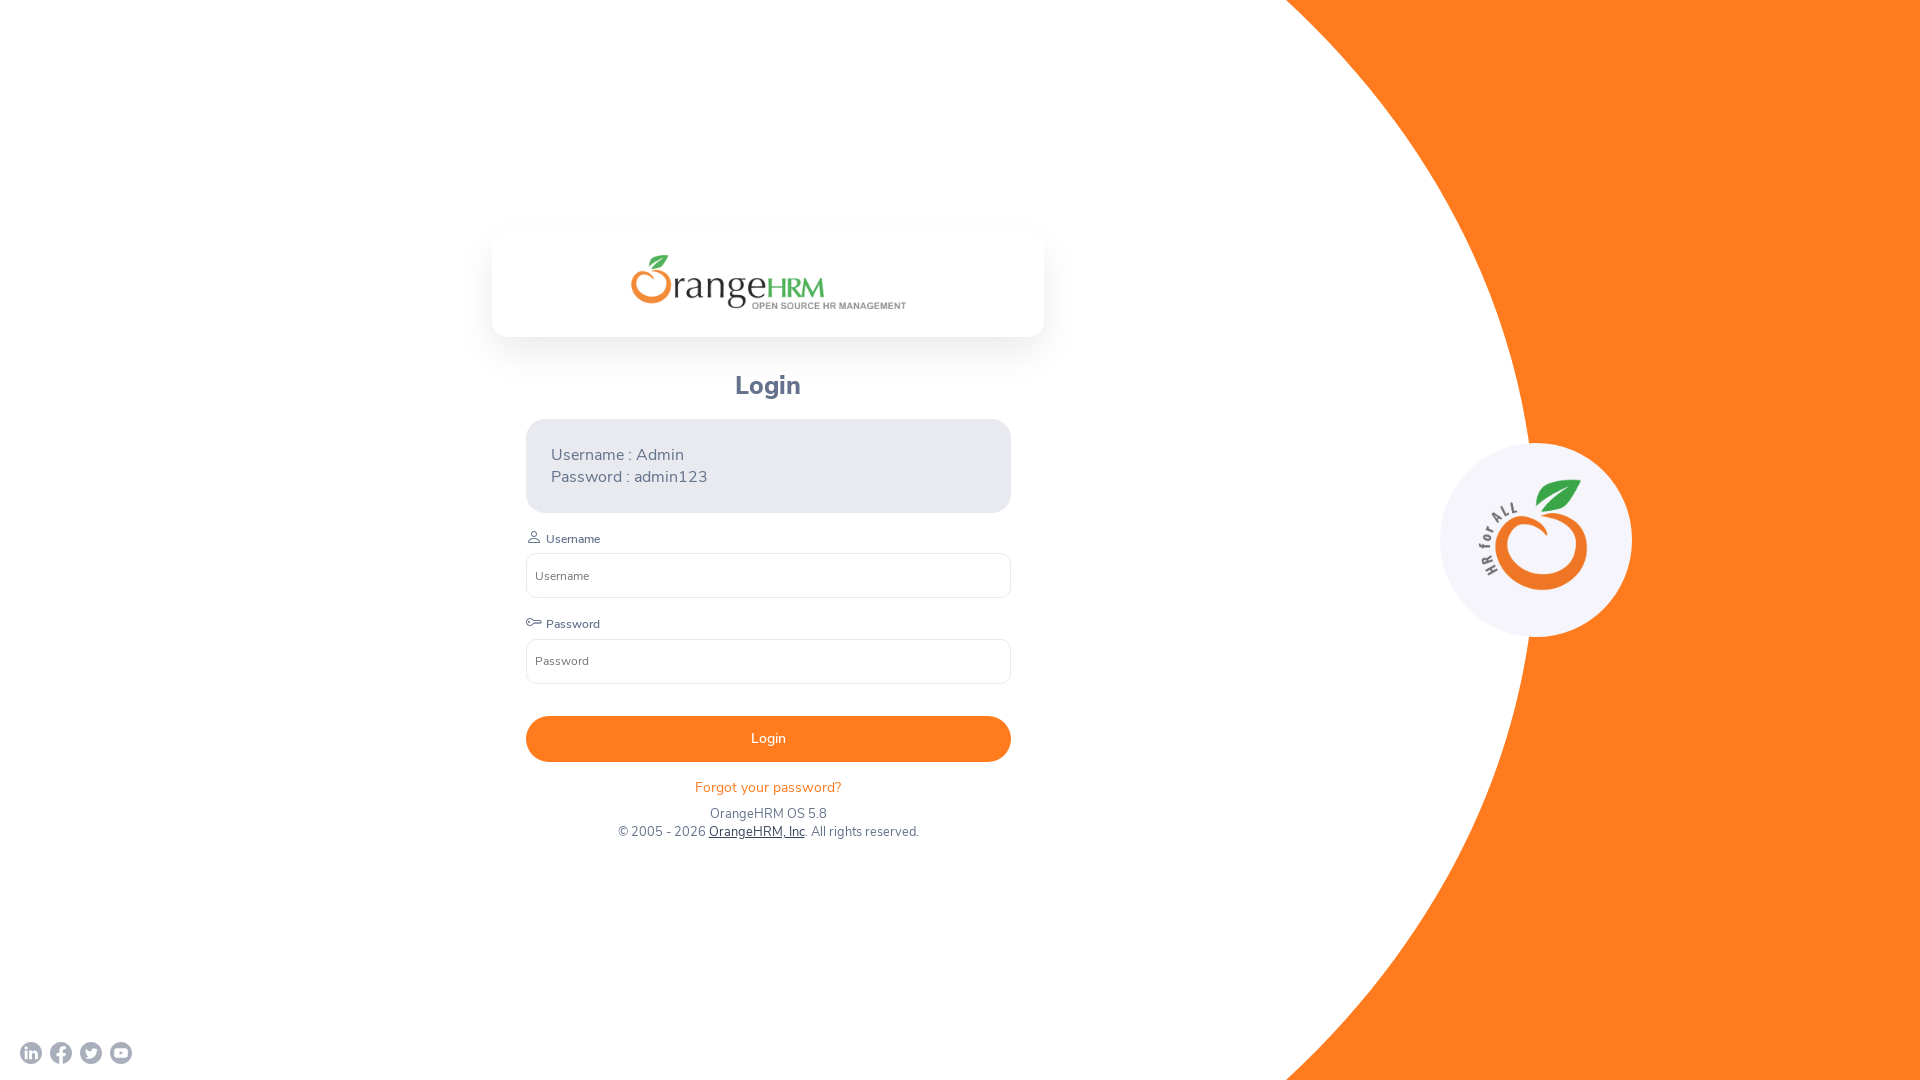